Tests finding the first element by class name and retrieving its text content

Starting URL: https://kristinek.github.io/site/examples/locators

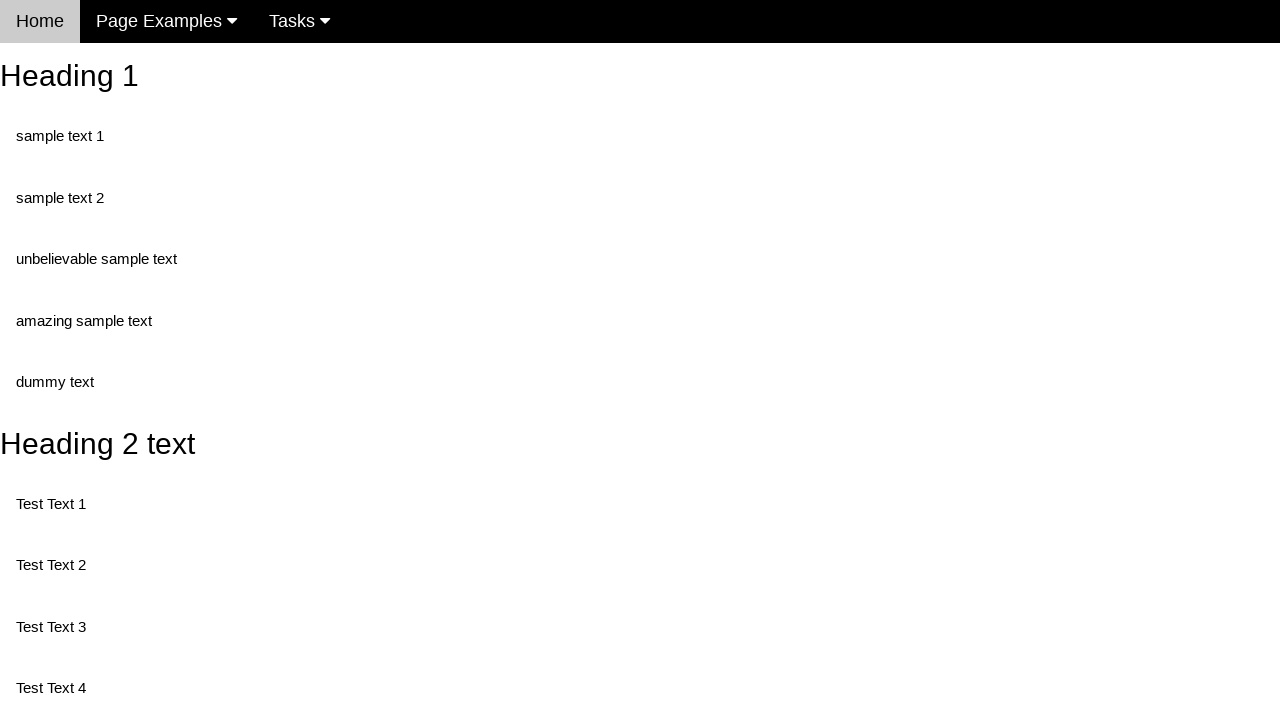

Navigated to locators example page
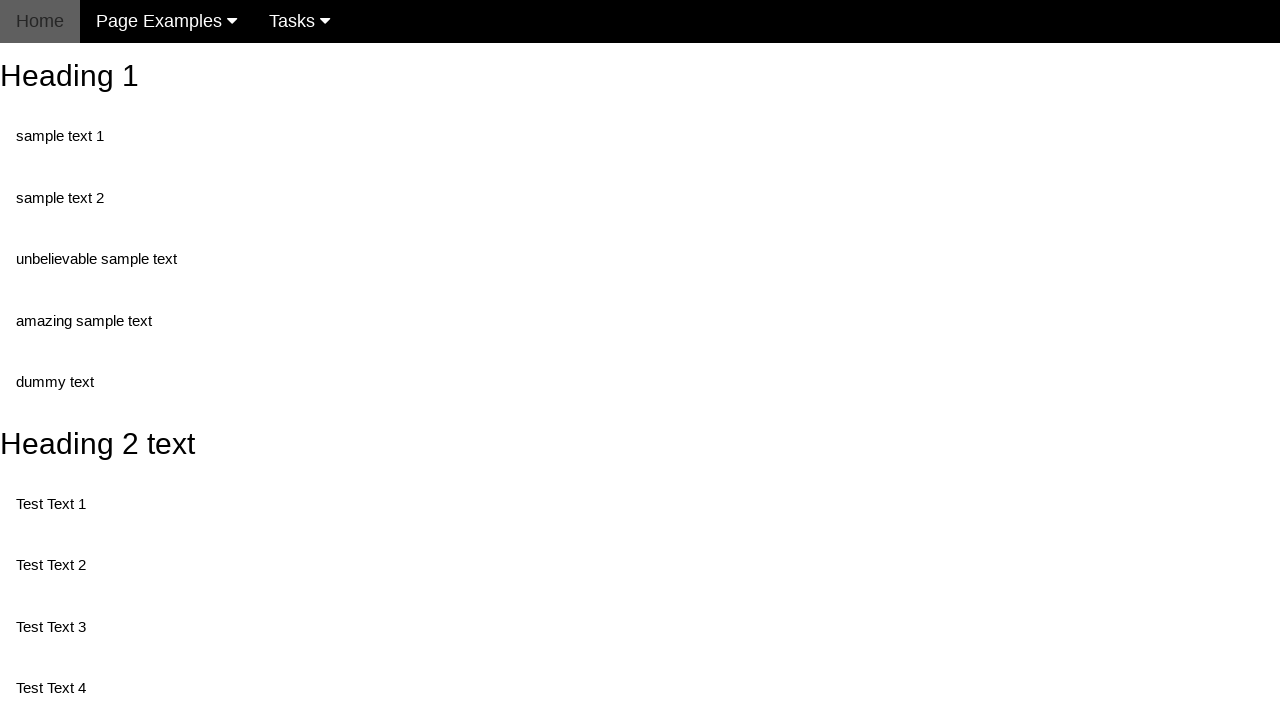

Retrieved text content from first element with class 'test'
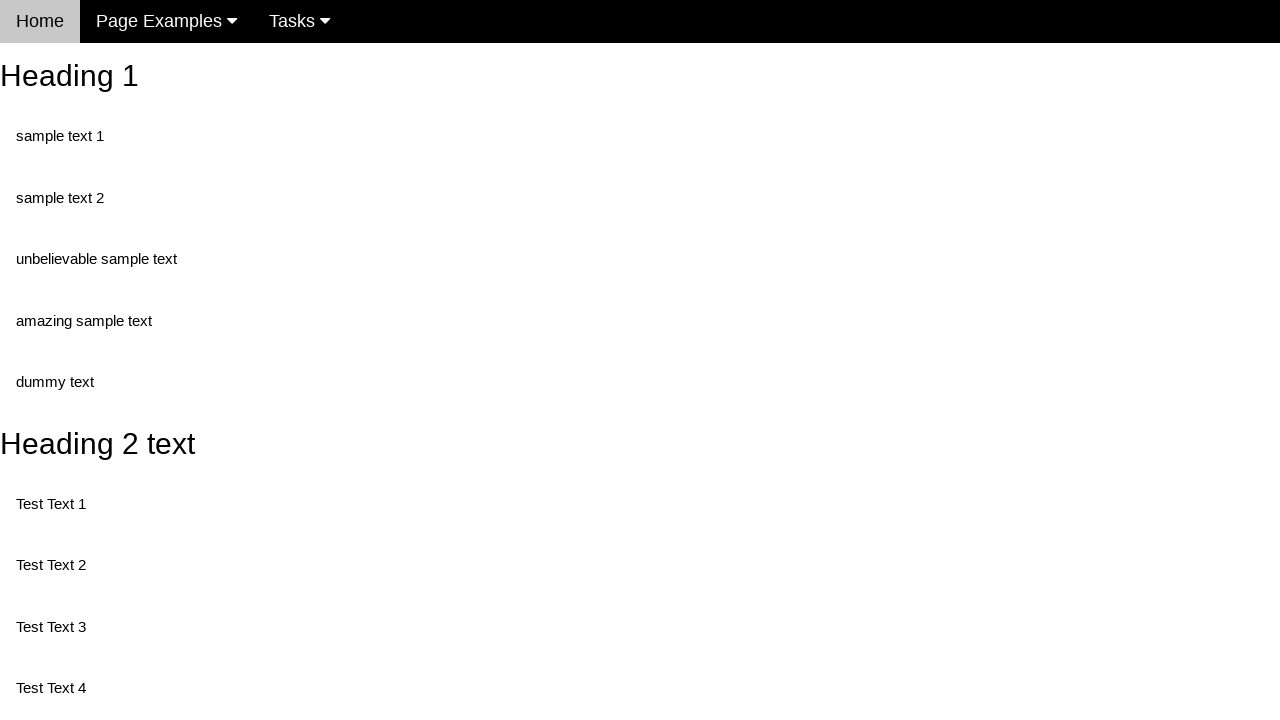

Printed text content: Test Text 1
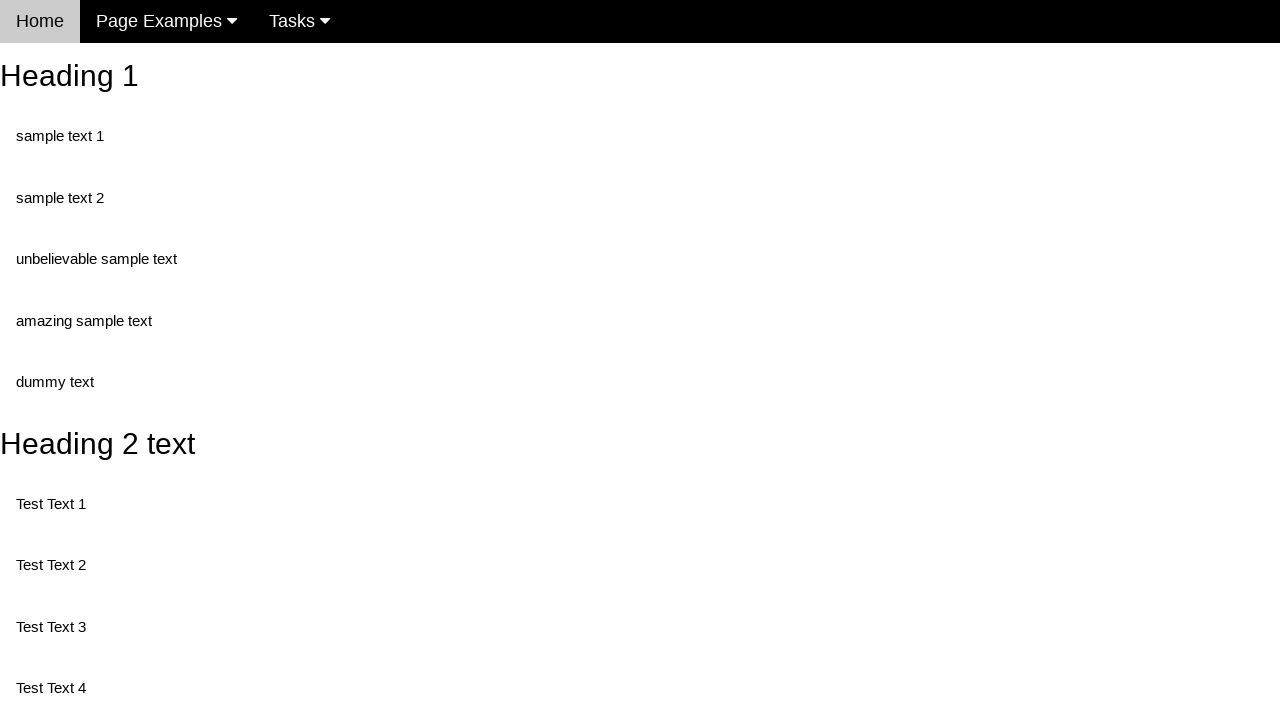

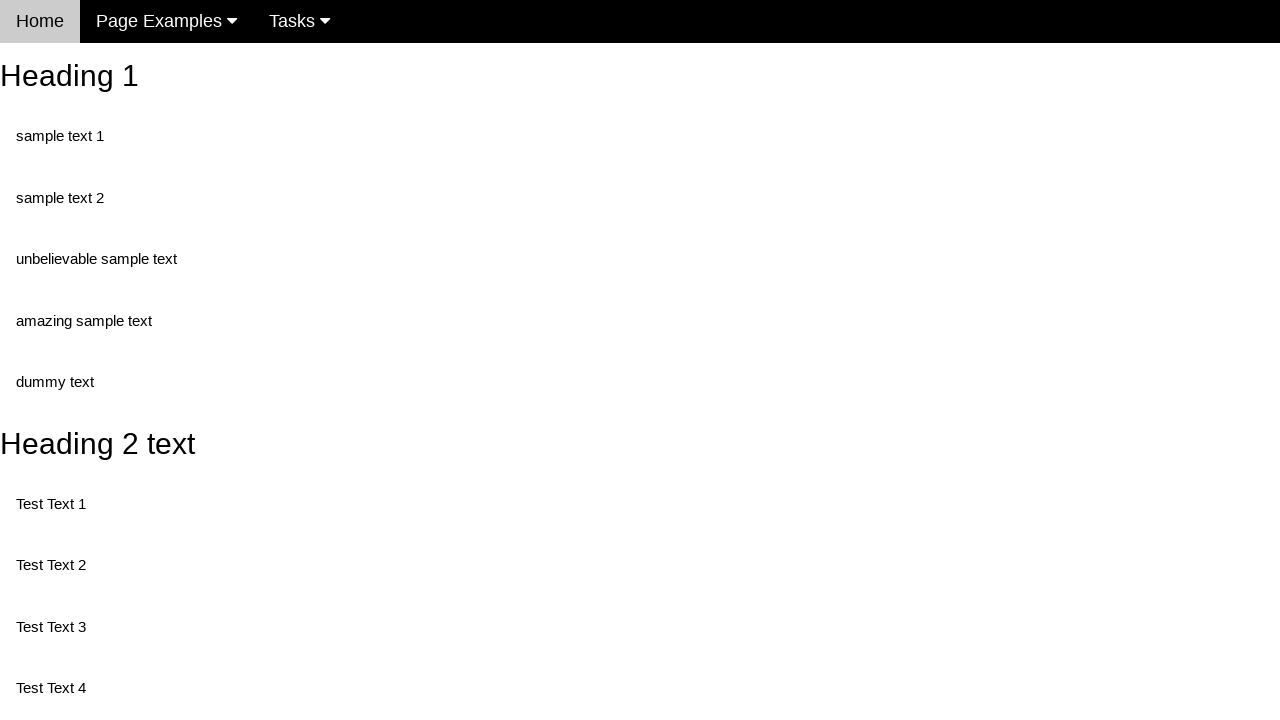